Tests iframe interaction by switching between single and nested iframes and entering text in input fields within them

Starting URL: https://demo.automationtesting.in/Frames.html

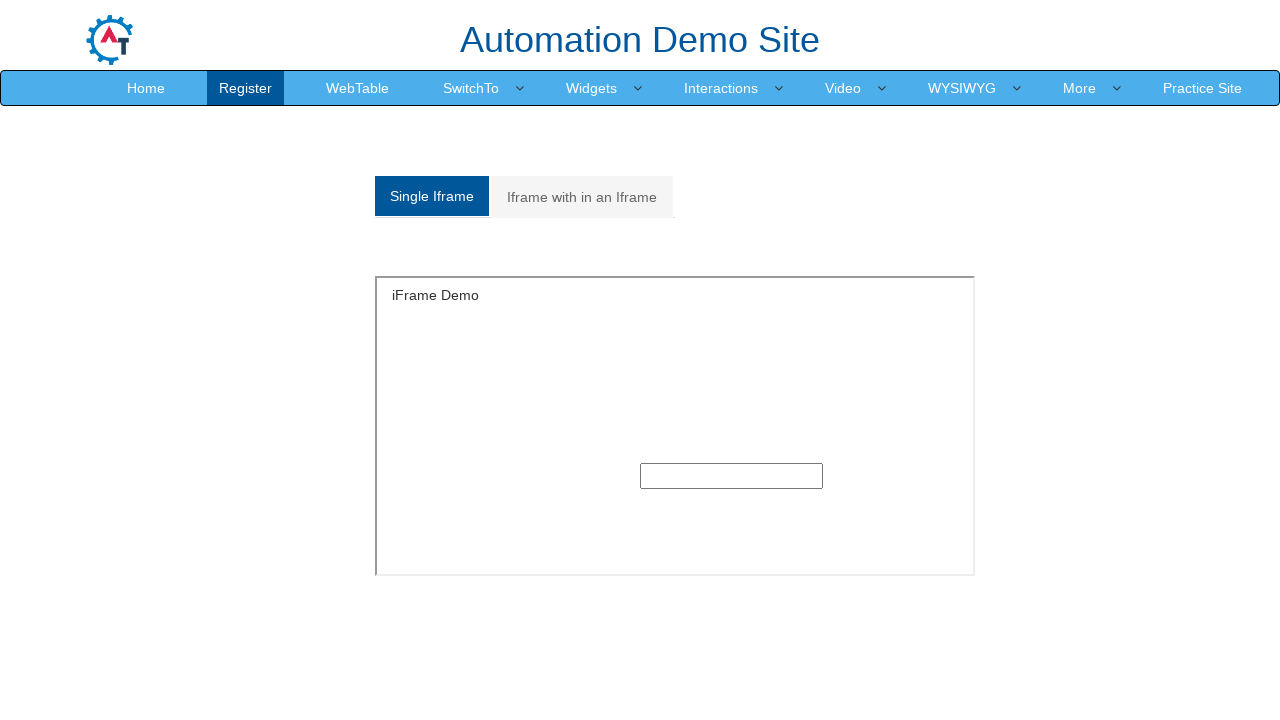

Located single iframe with ID 'singleframe'
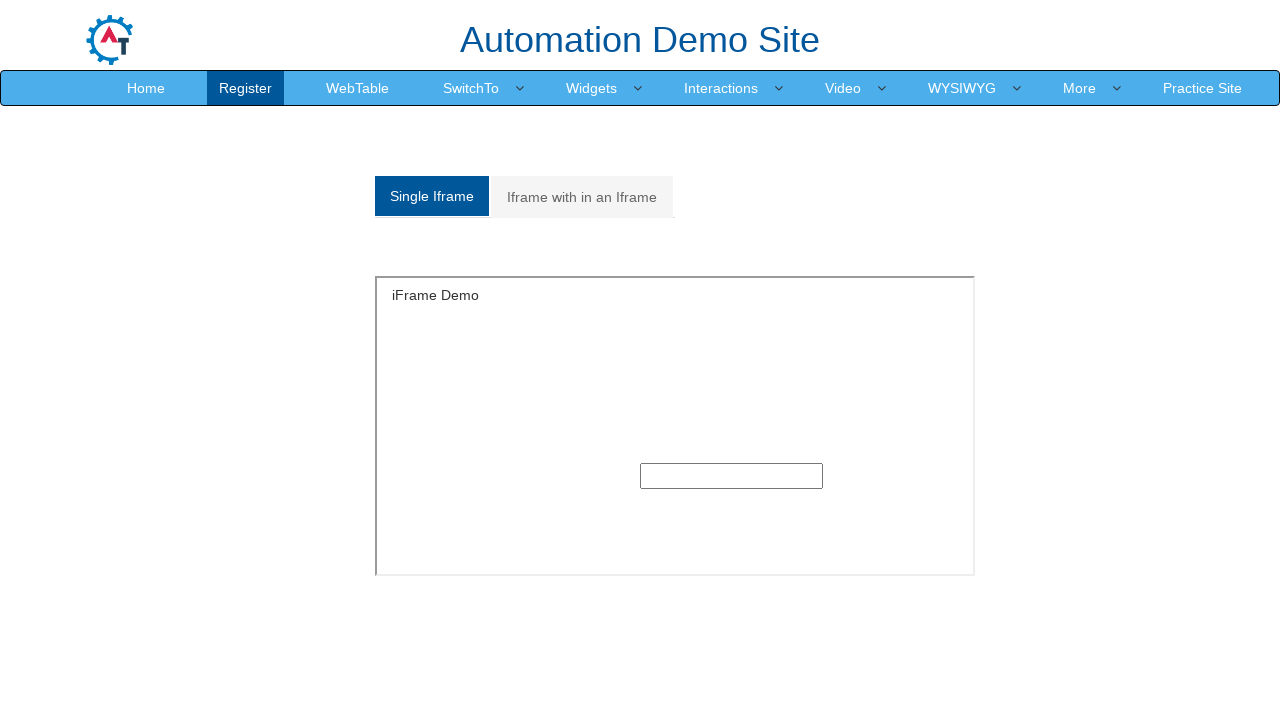

Filled text input field in single iframe with 'welcome' on iframe#singleframe >> internal:control=enter-frame >> input[type='text']
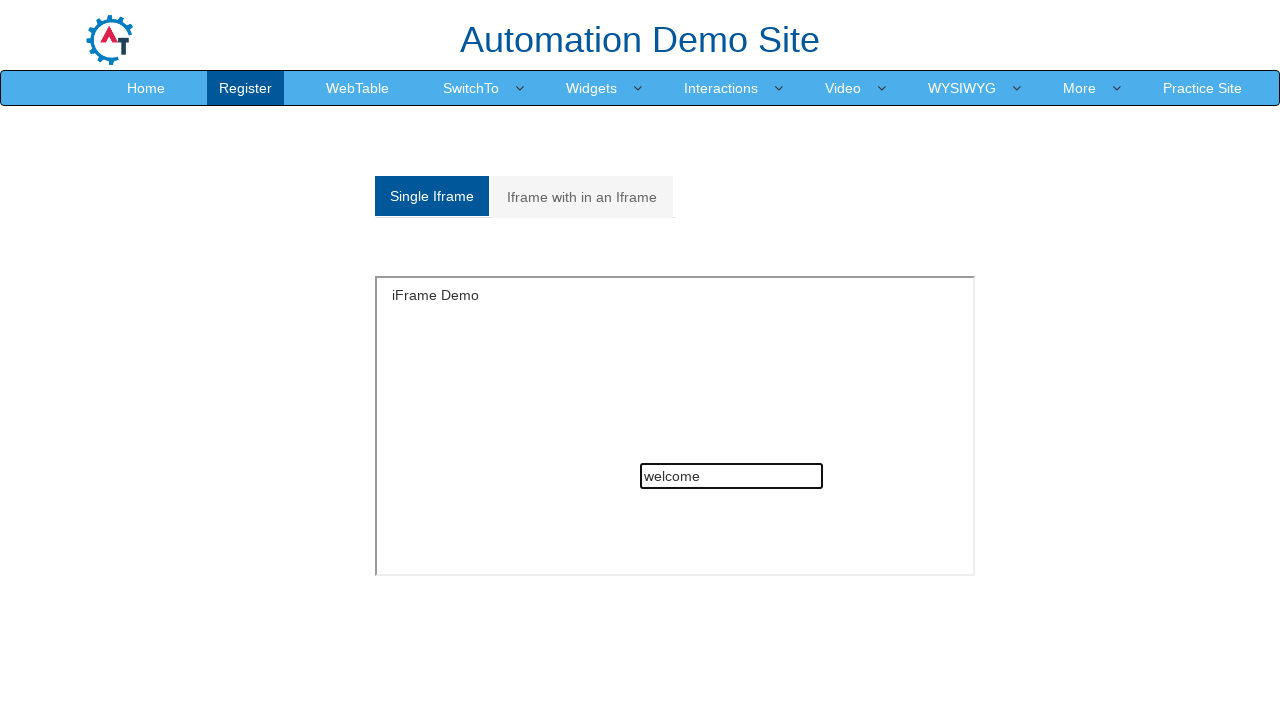

Clicked on 'Iframe with' tab to switch to nested iframes at (582, 197) on text=Iframe with
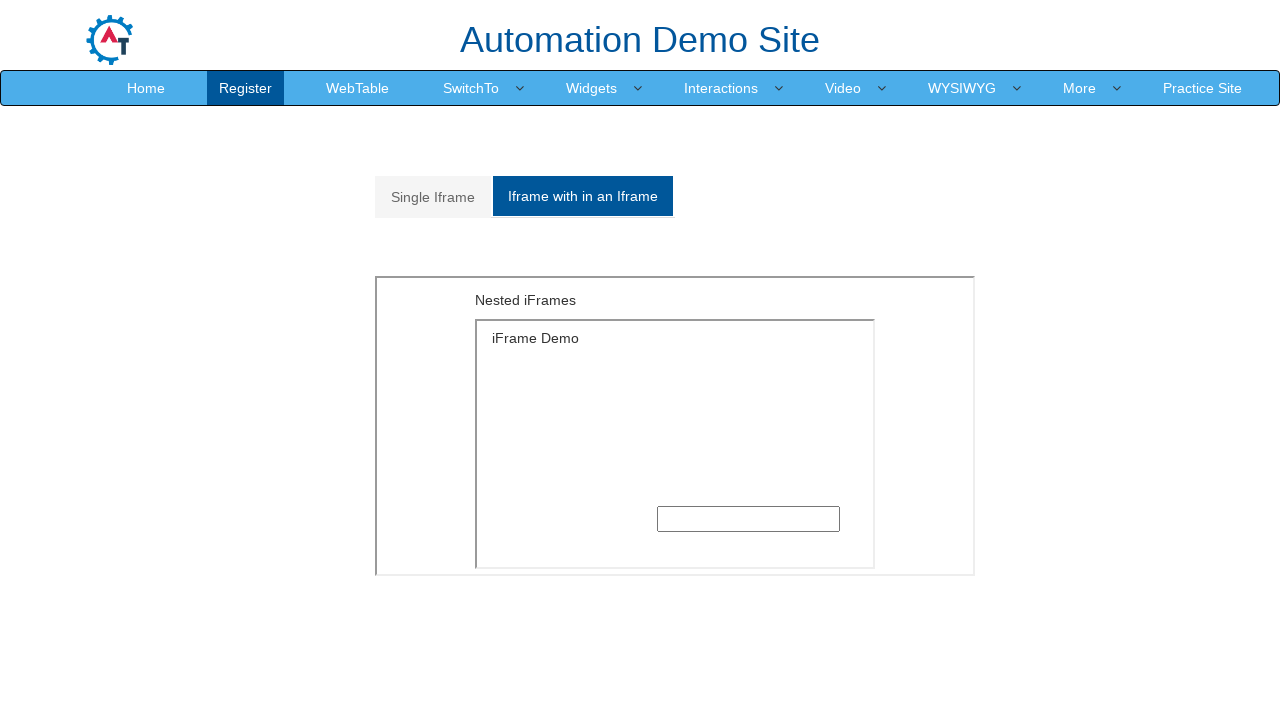

Located outer nested iframe with src='MultipleFrames.html'
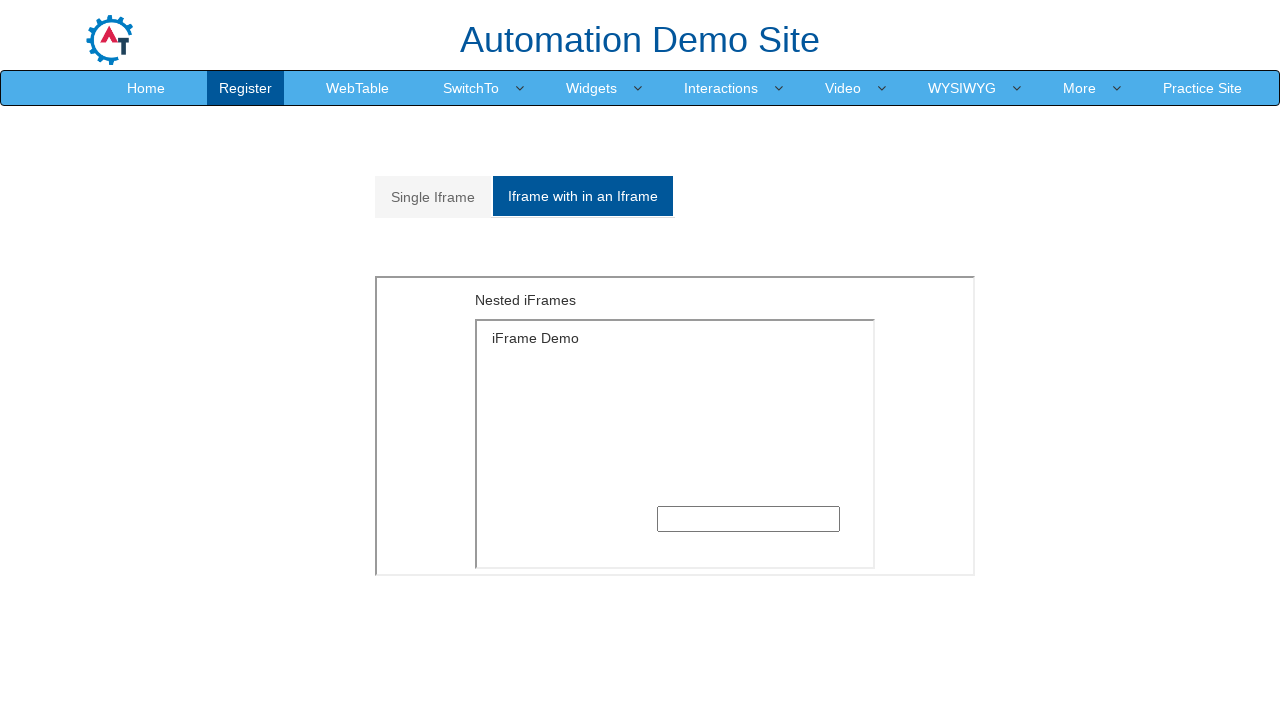

Located inner nested iframe within outer frame
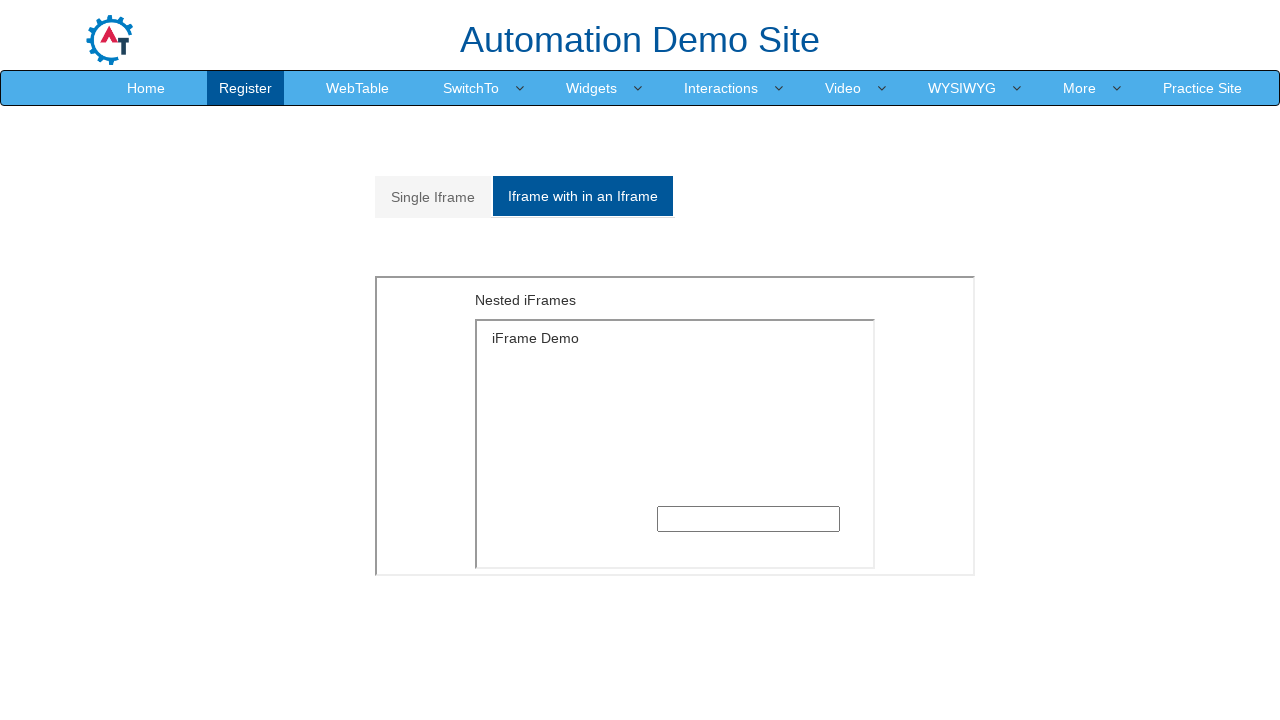

Filled text input field in nested iframe with 'welcome' on iframe[src='MultipleFrames.html'] >> internal:control=enter-frame >> xpath=/html
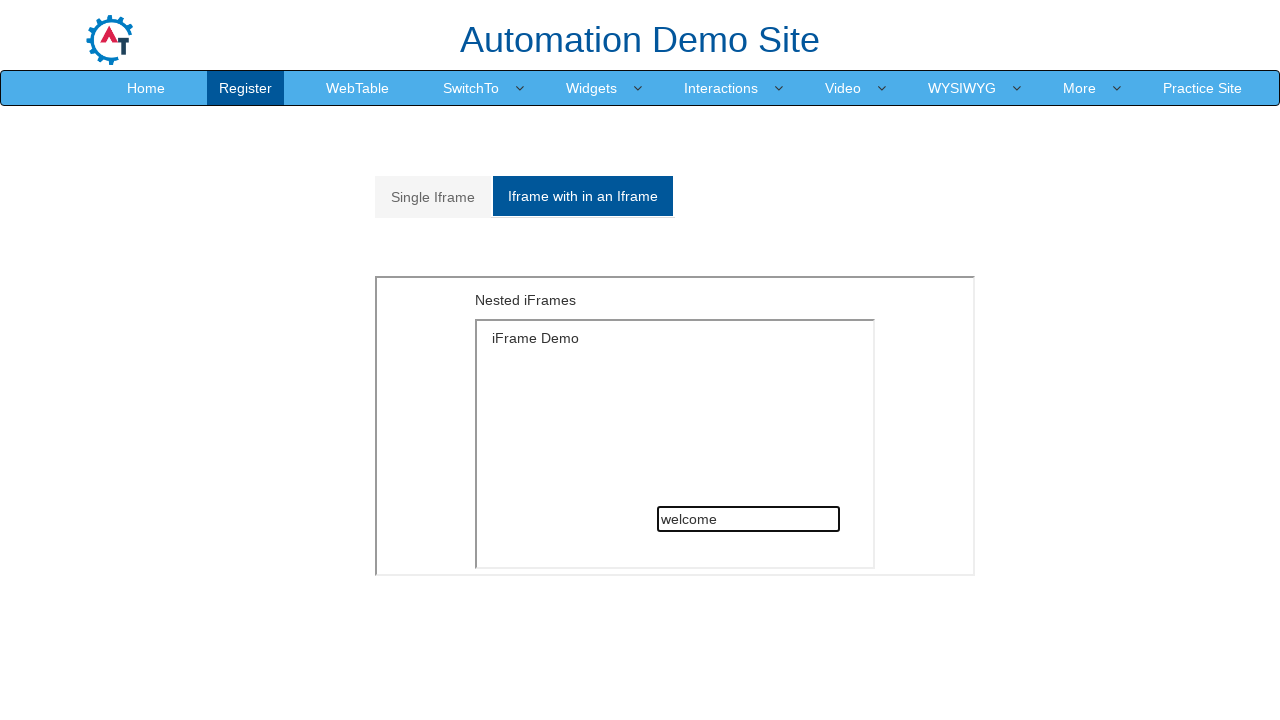

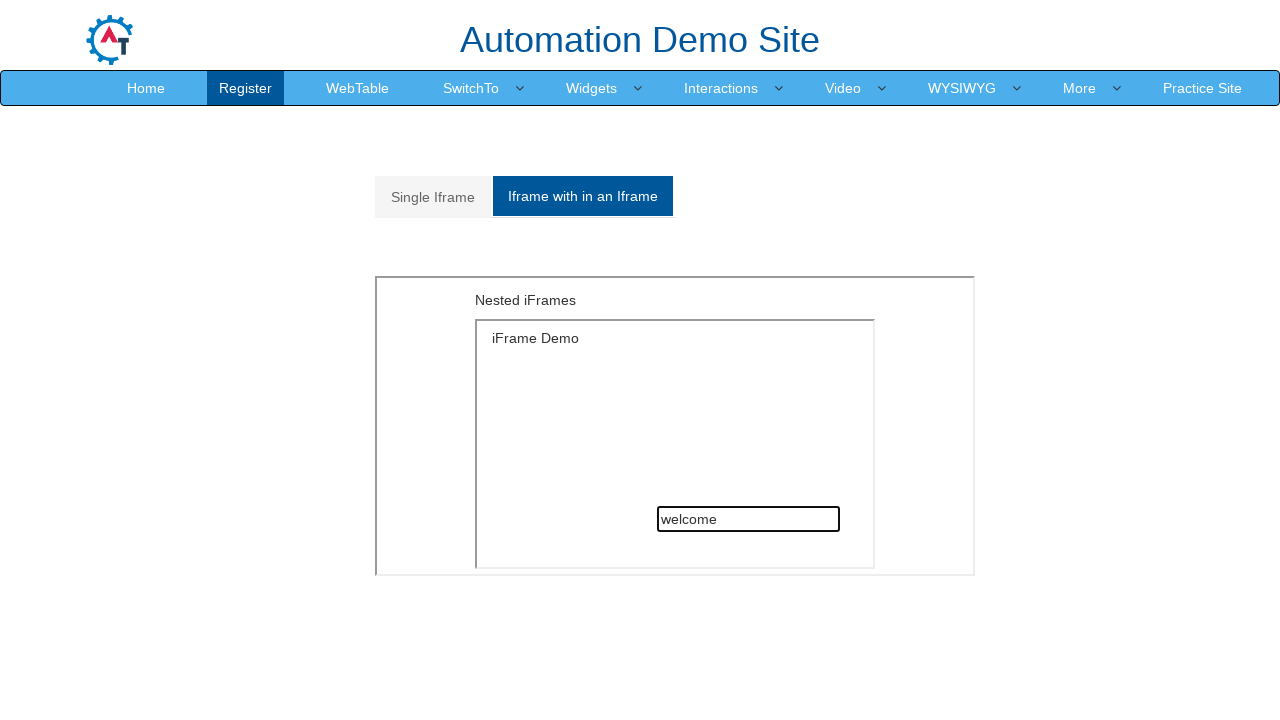